Navigates to the test cases page and verifies it loads correctly

Starting URL: https://automationexercise.com

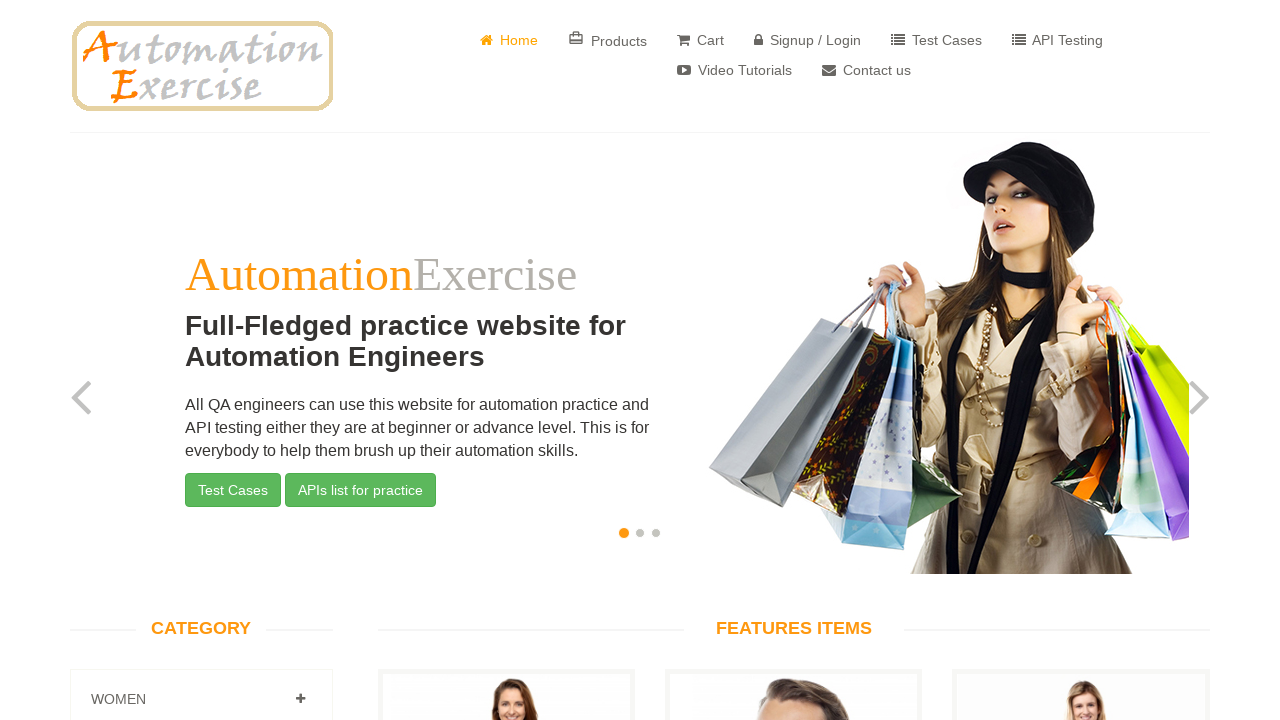

Clicked on Test Cases link at (936, 40) on a[href='/test_cases']
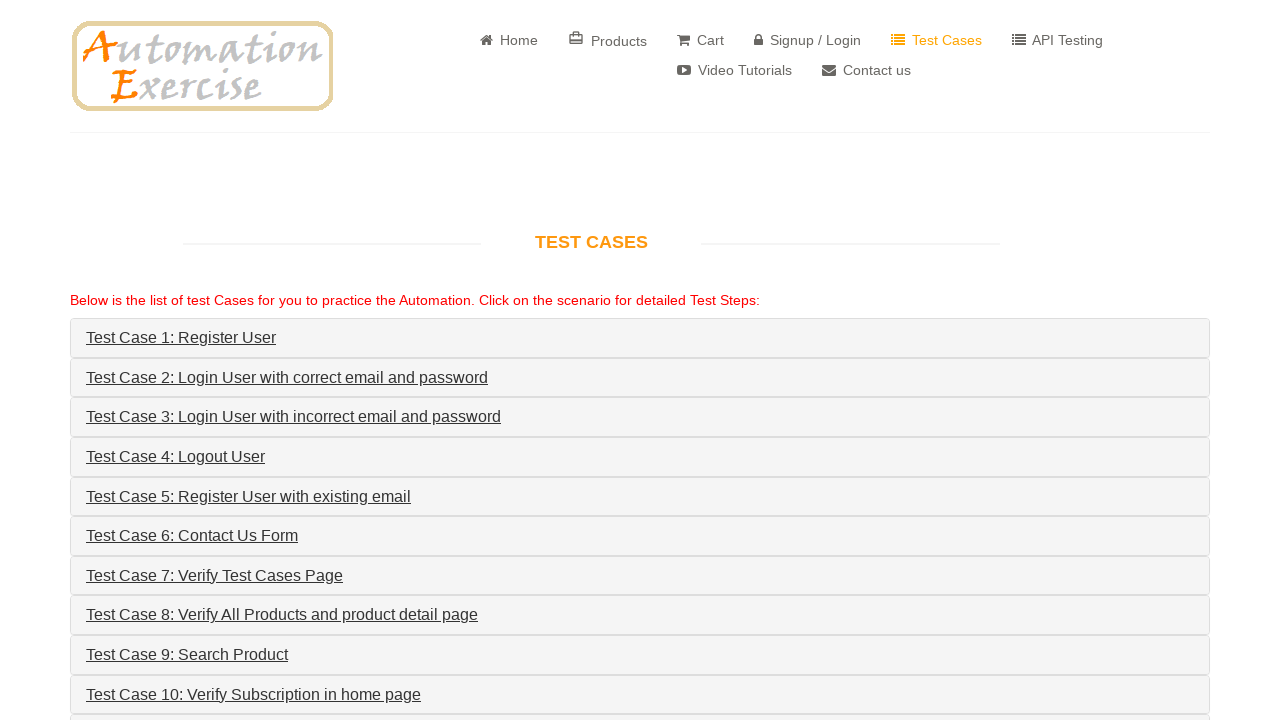

Test Cases page loaded - title element appeared
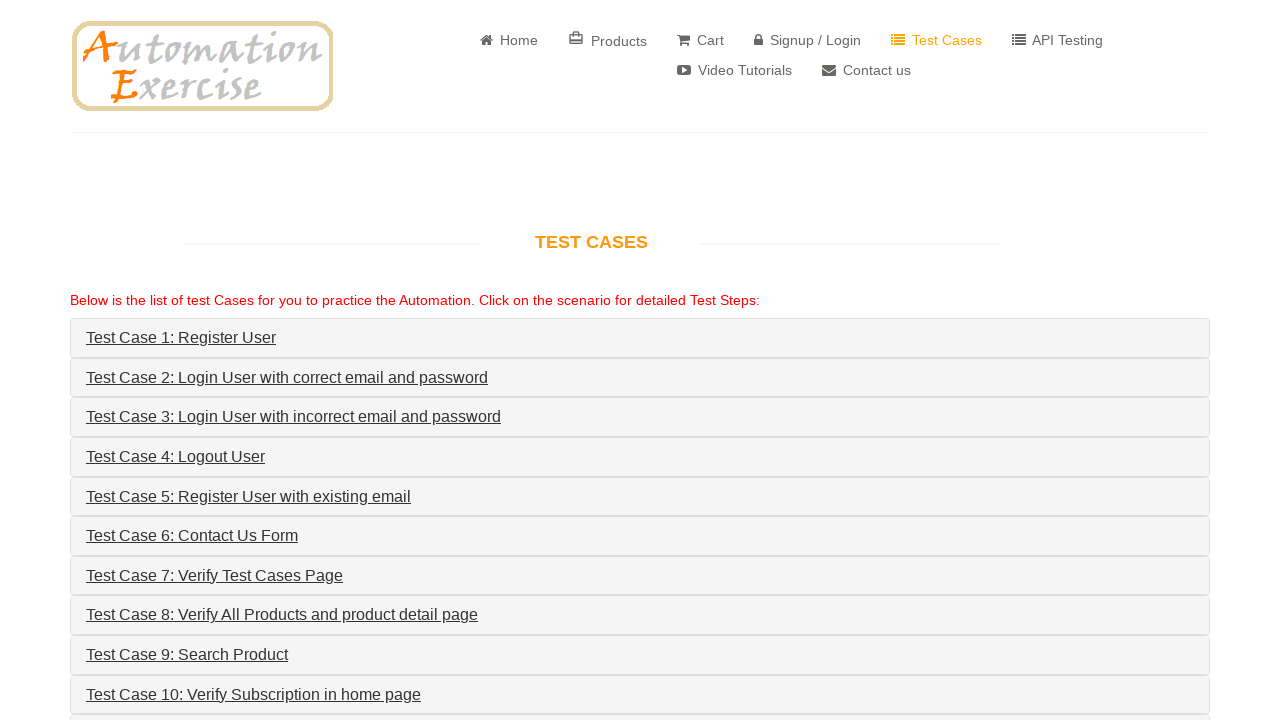

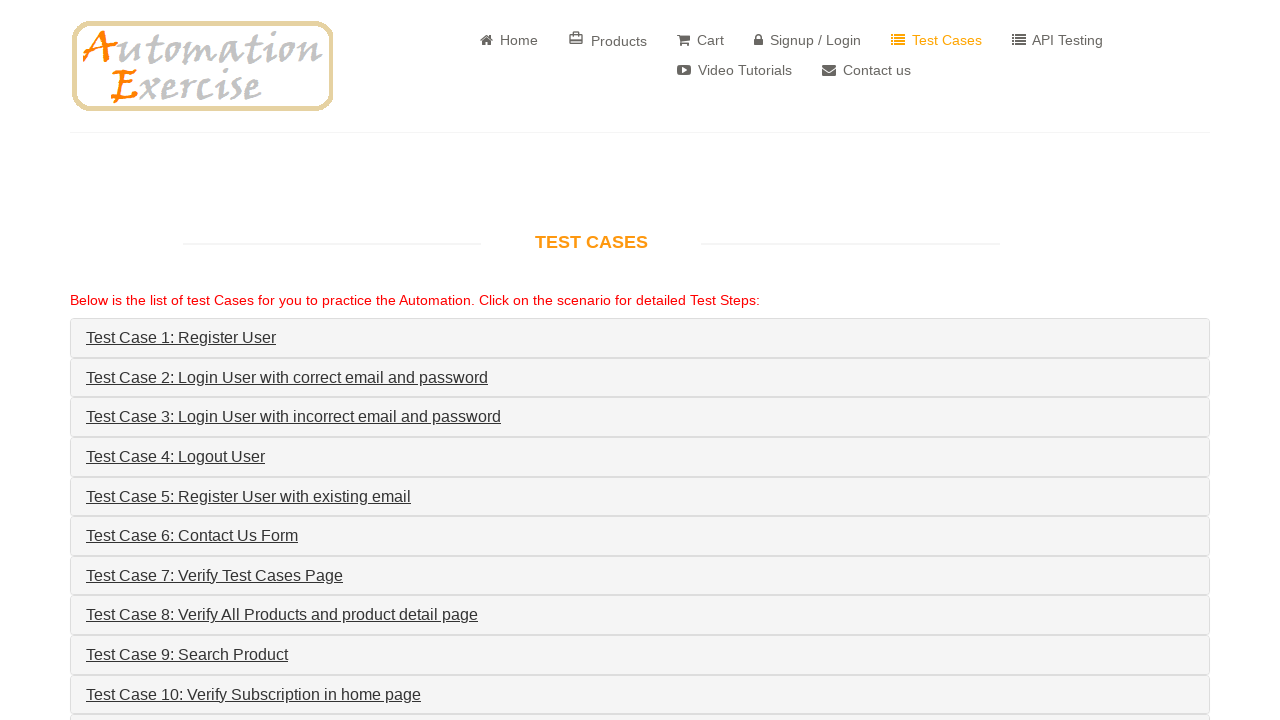